Tests navigation to About Us section by clicking the ABOUT link

Starting URL: https://final-group-2023.vercel.app/

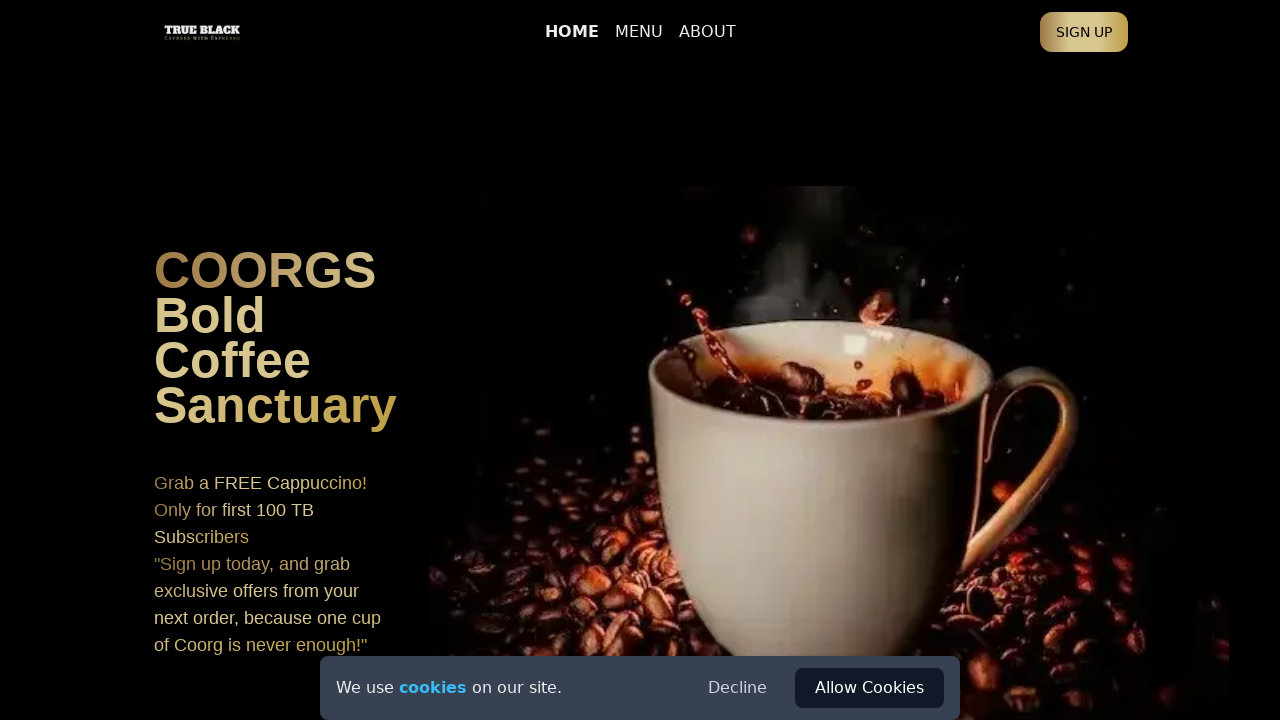

Clicked ABOUT navigation link at (707, 32) on text=ABOUT
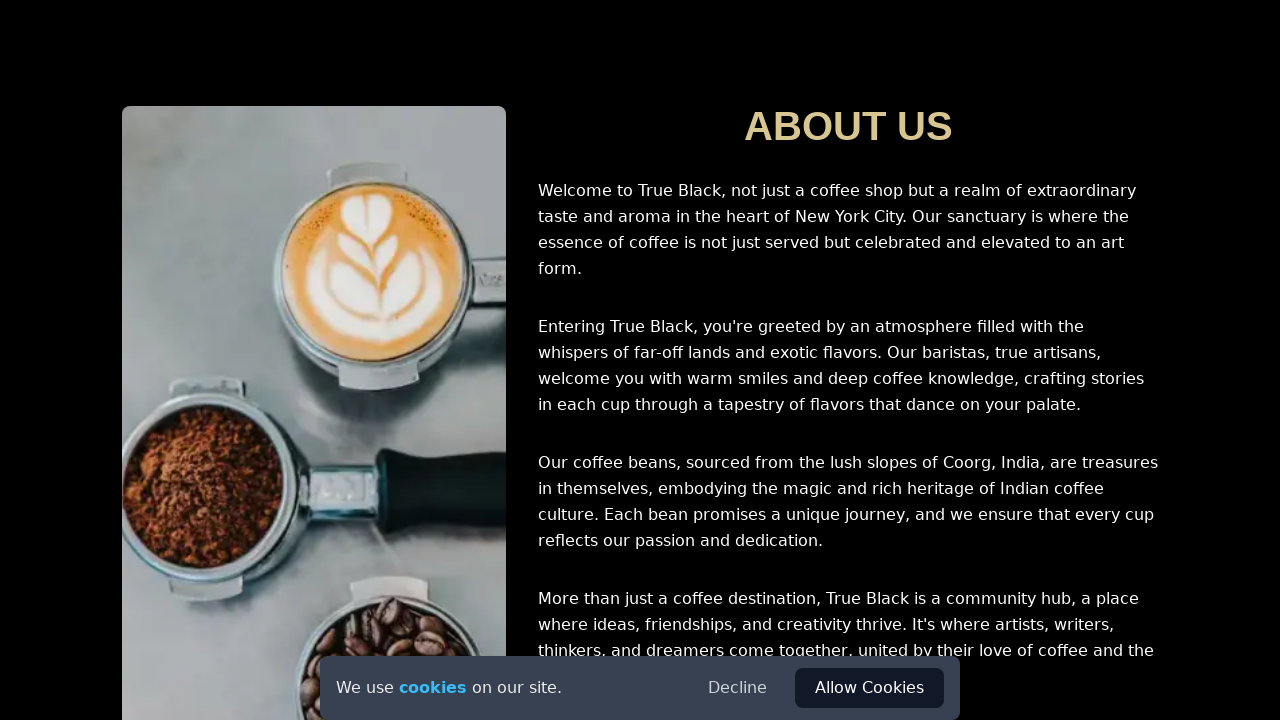

About Us section is now visible
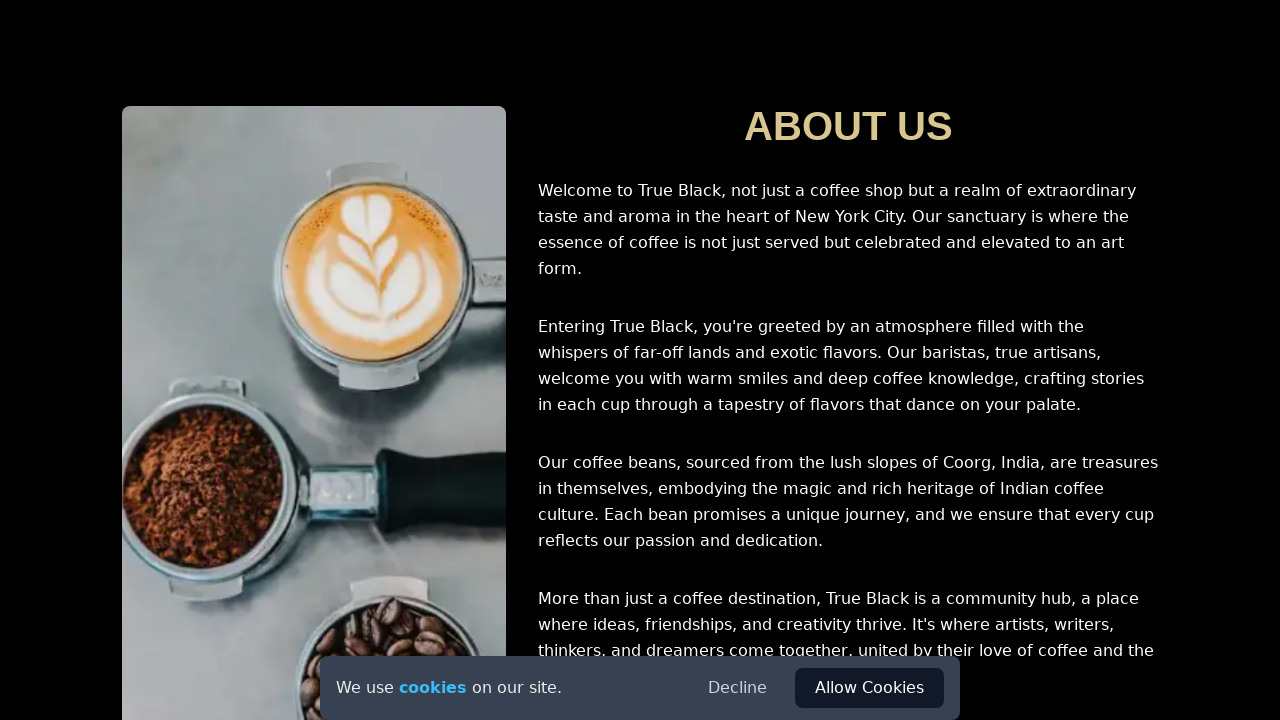

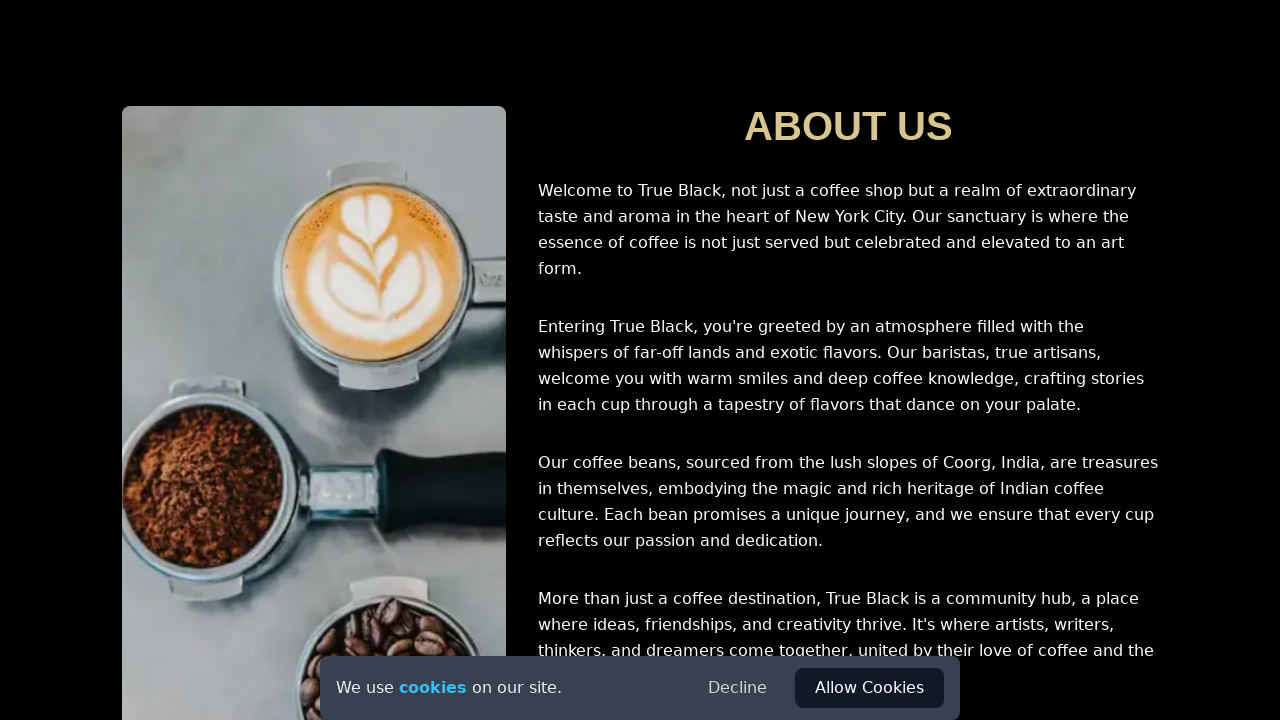